Tests the course search functionality on the NTUST course query system by dismissing an initial overlay, entering a course keyword in the search field, and submitting the search to display results.

Starting URL: https://querycourse.ntust.edu.tw/querycourse/#/

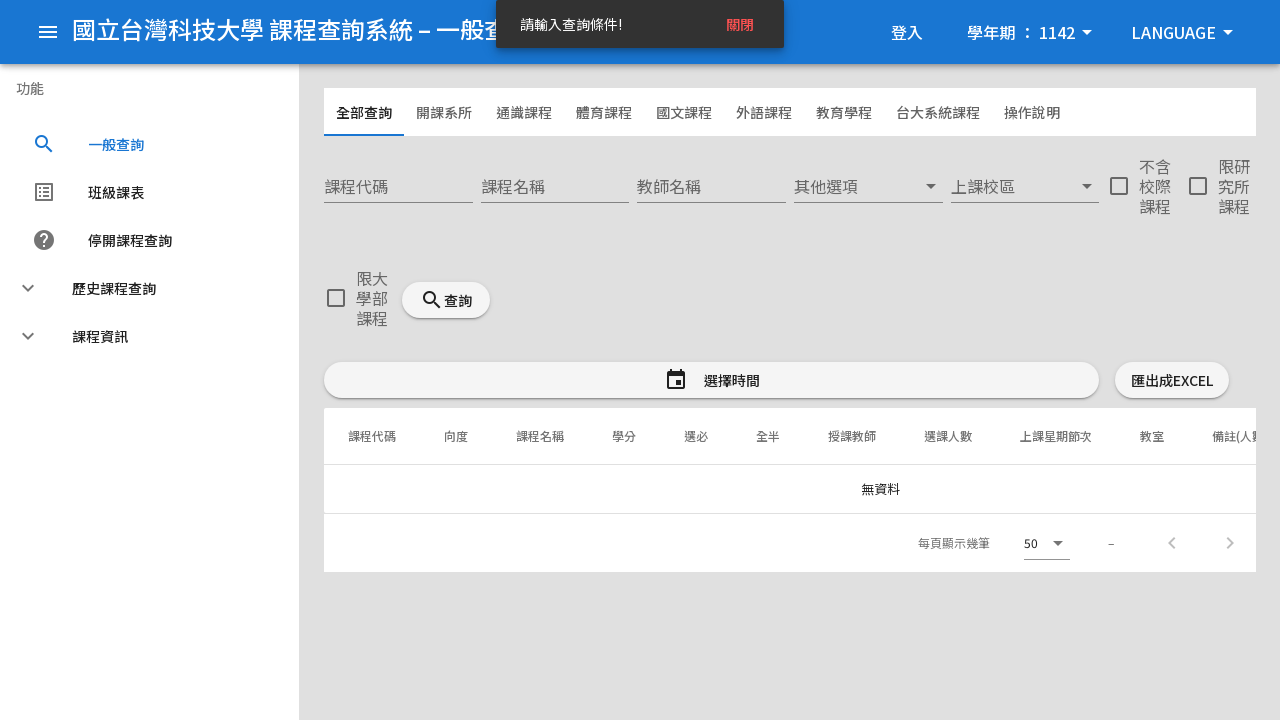

Clicked to dismiss initial overlay/popup at (500, 400)
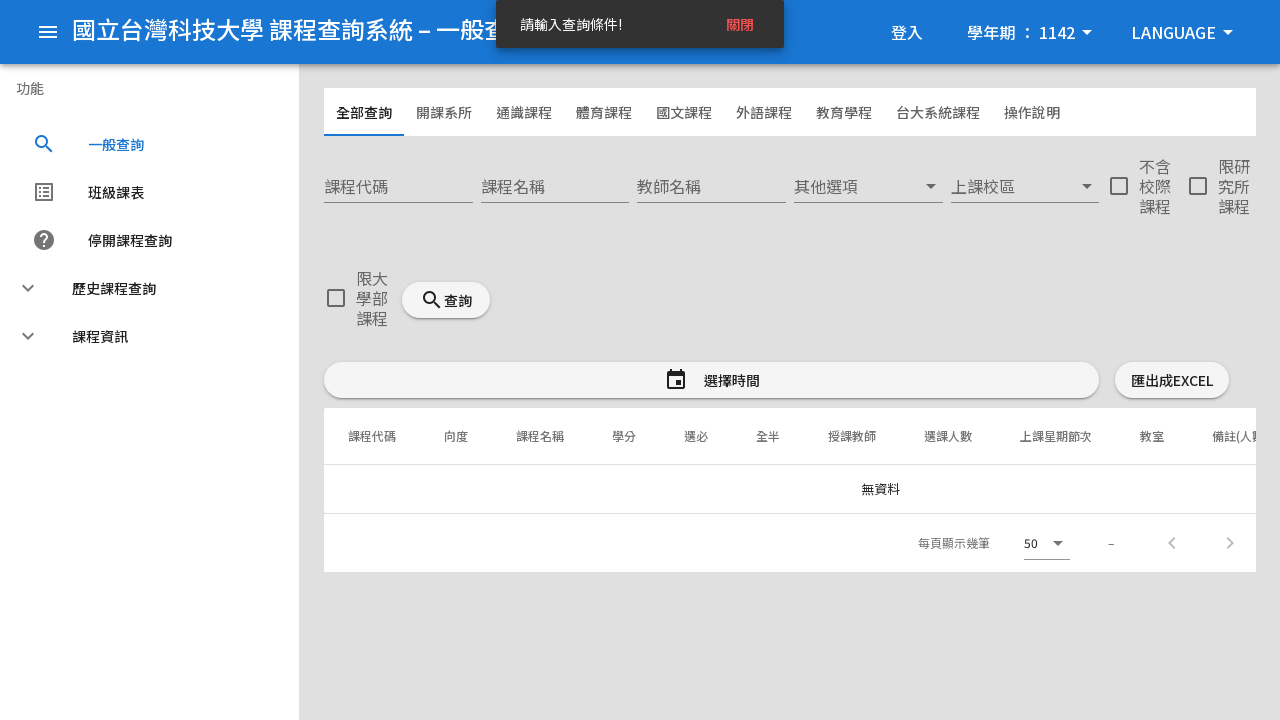

Course search input field loaded
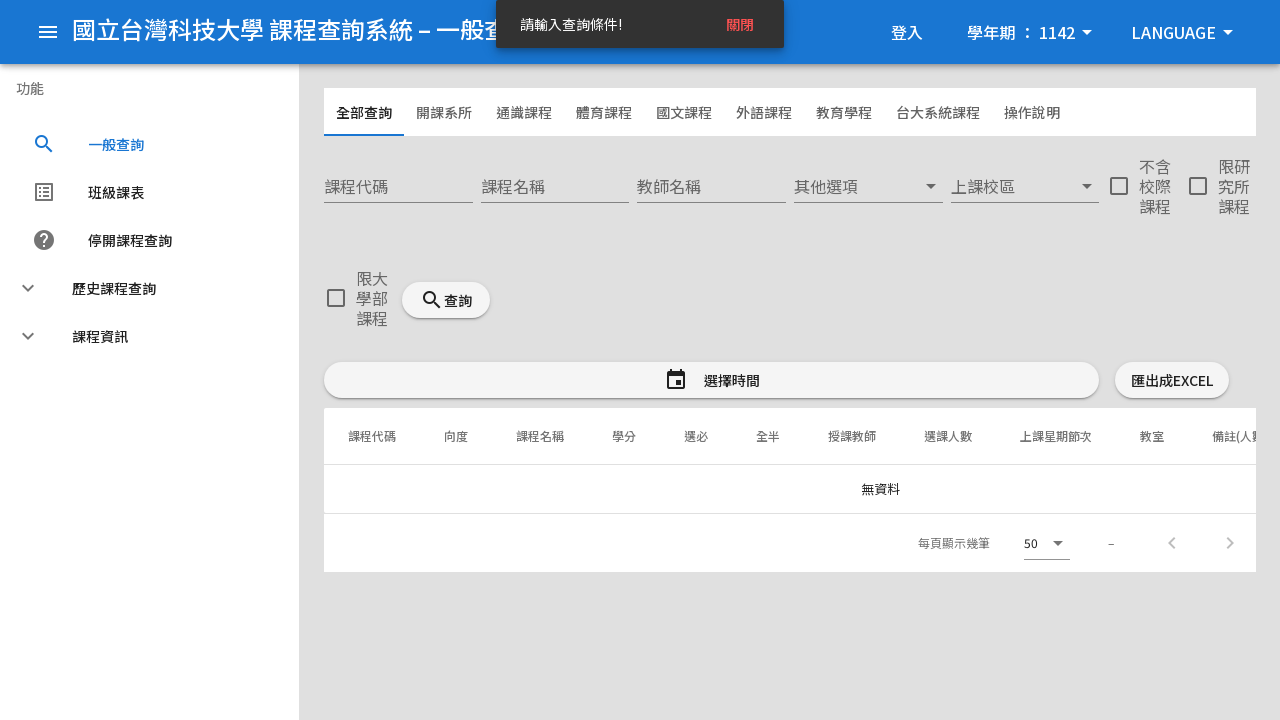

Entered 'machine learning' in course search field on input[aria-label="課程名稱"]
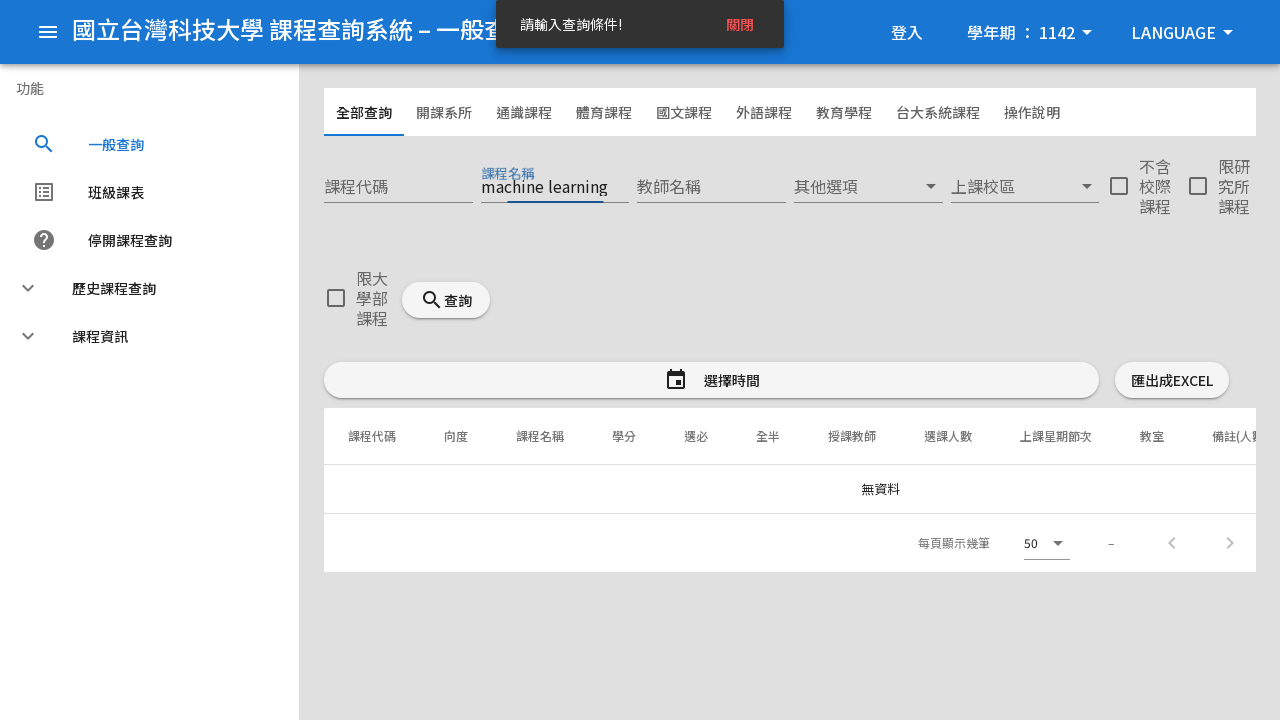

Submitted course search by pressing Enter on input[aria-label="課程名稱"]
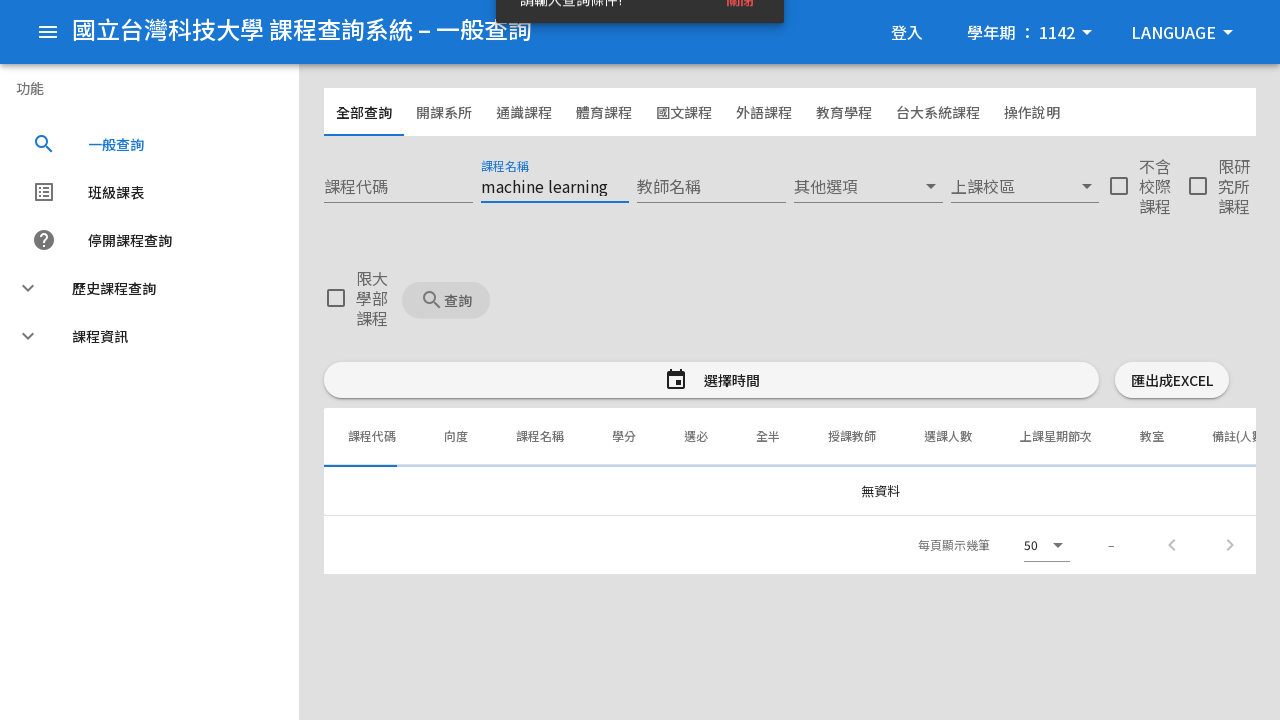

Search results table loaded successfully
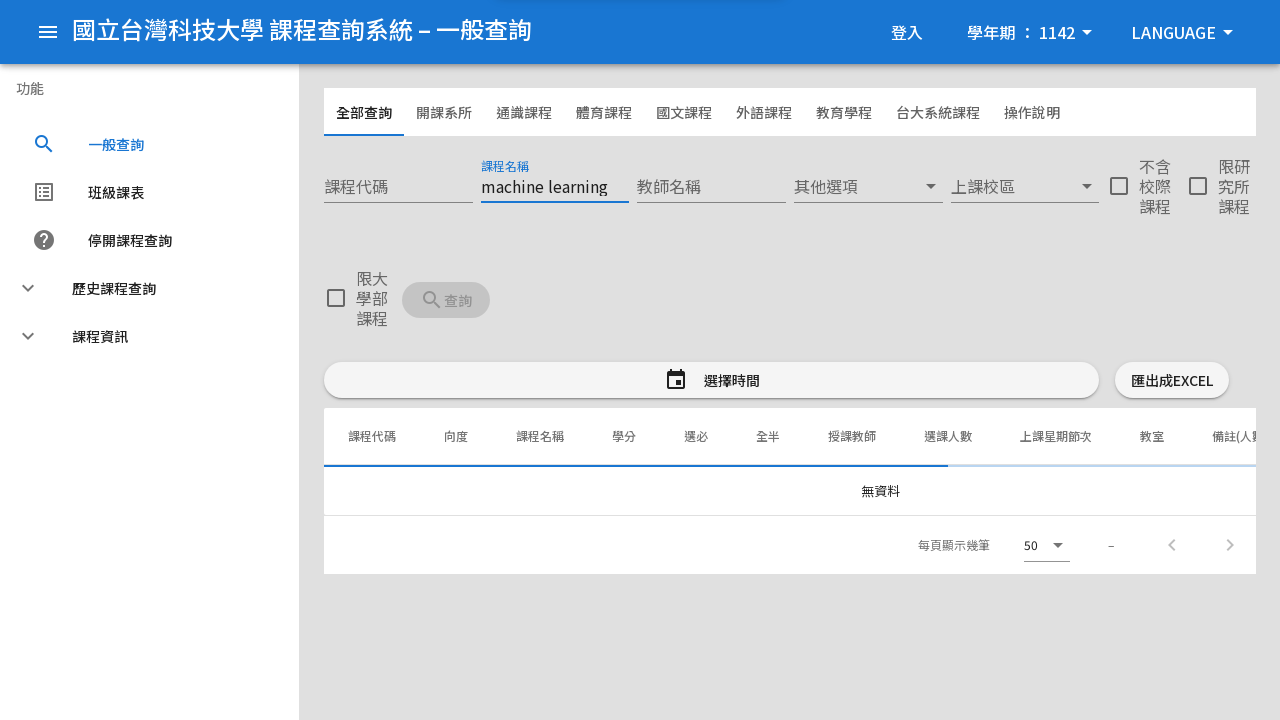

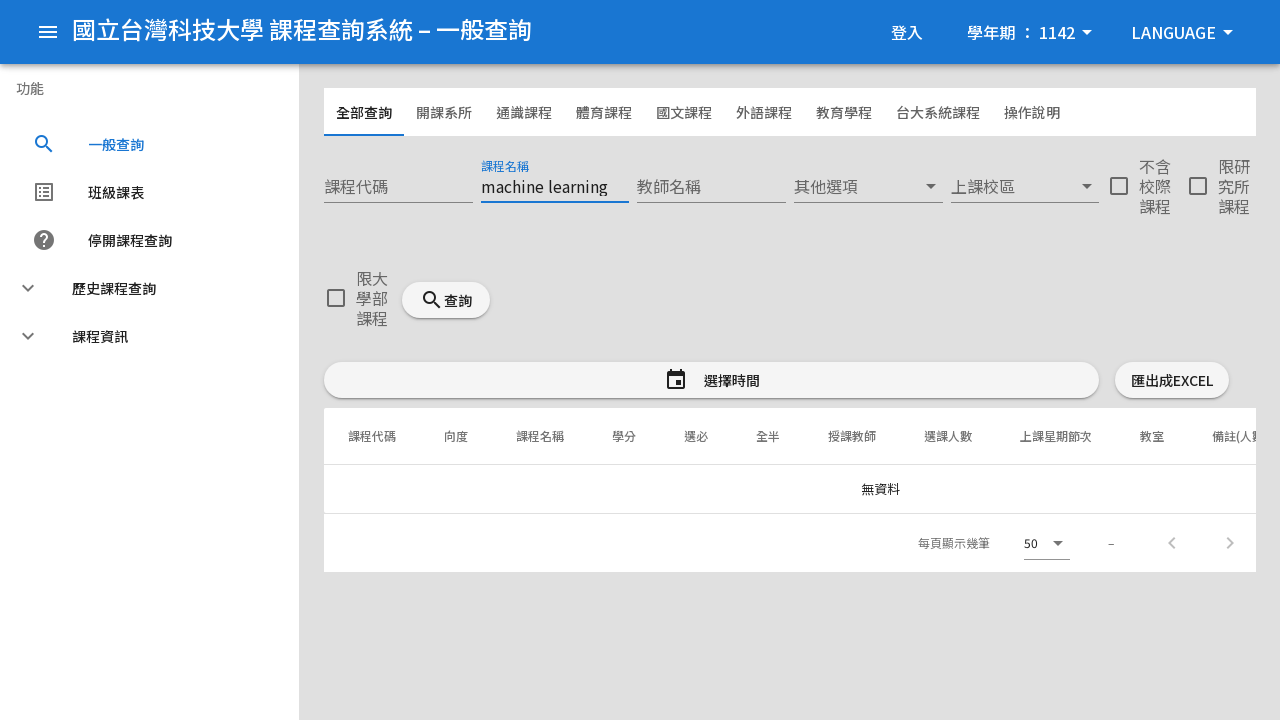